Tests right-click context menu functionality by performing a context click on a button element, selecting the "Copy" option from the context menu, and accepting the resulting alert dialog.

Starting URL: http://swisnl.github.io/jQuery-contextMenu/demo.html

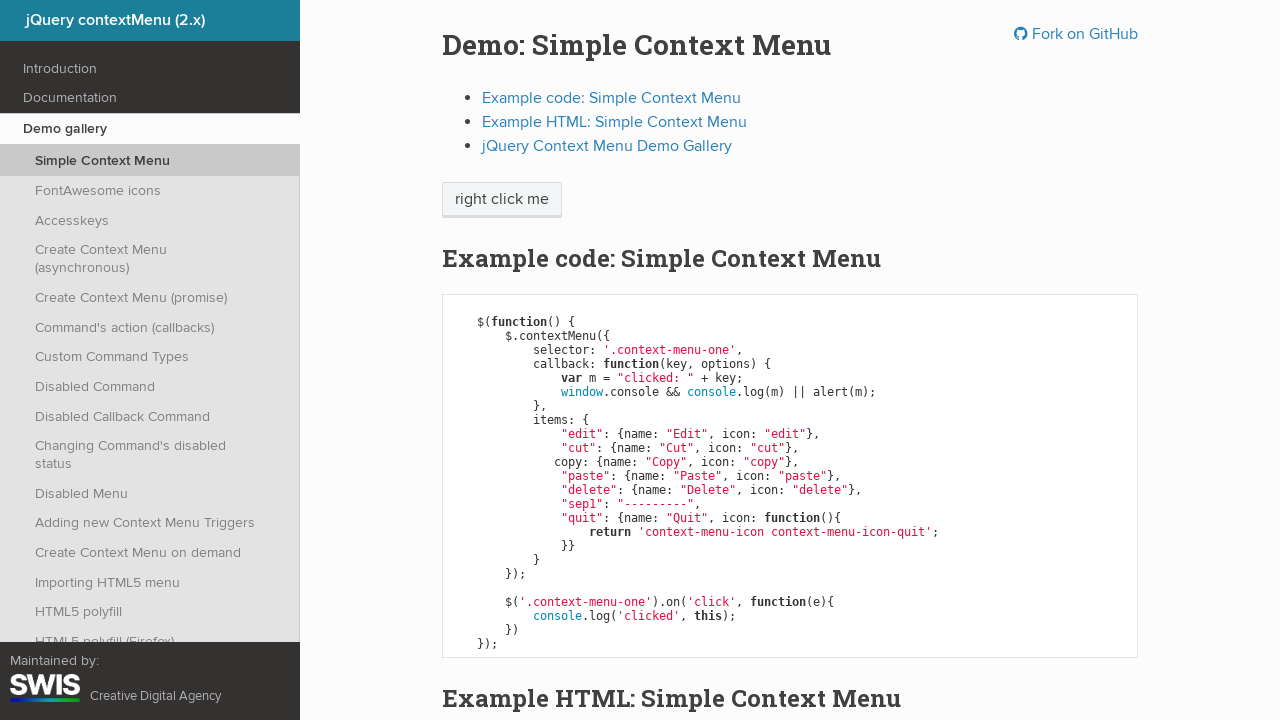

Right-clicked on context menu button at (502, 200) on xpath=//span[@class='context-menu-one btn btn-neutral']
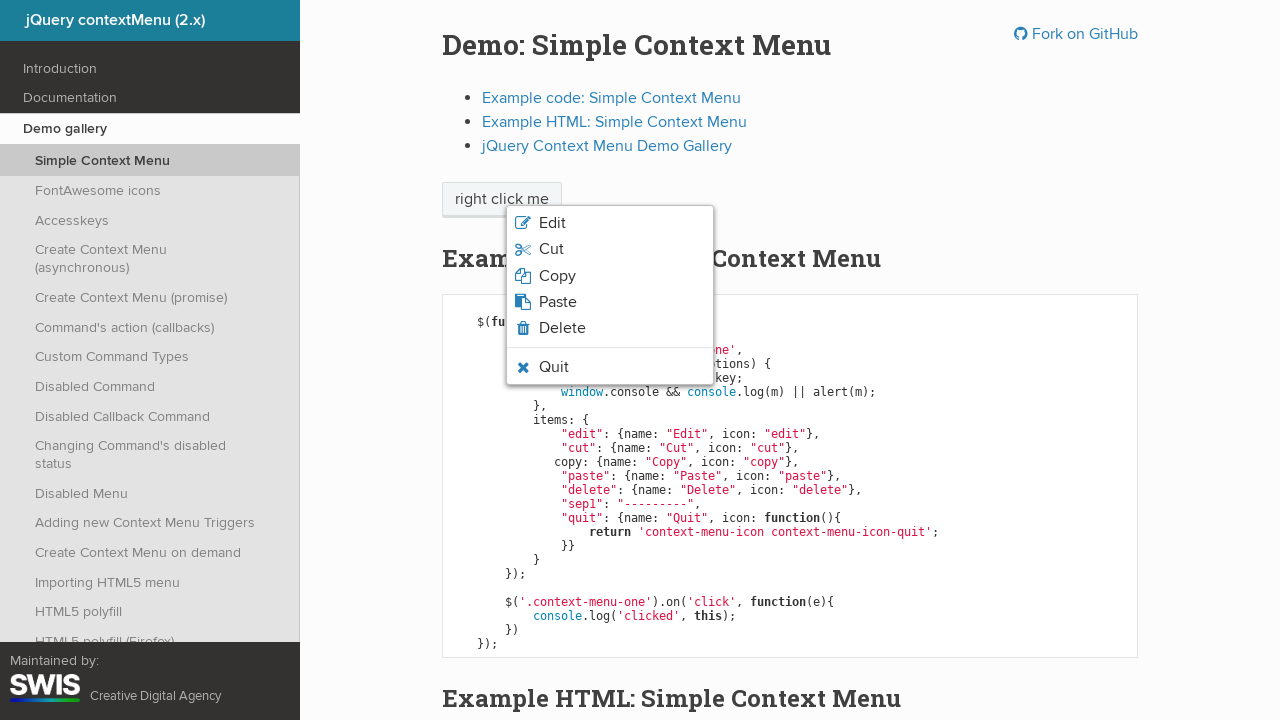

Clicked 'Copy' option from context menu at (557, 276) on xpath=//span[normalize-space()='Copy']
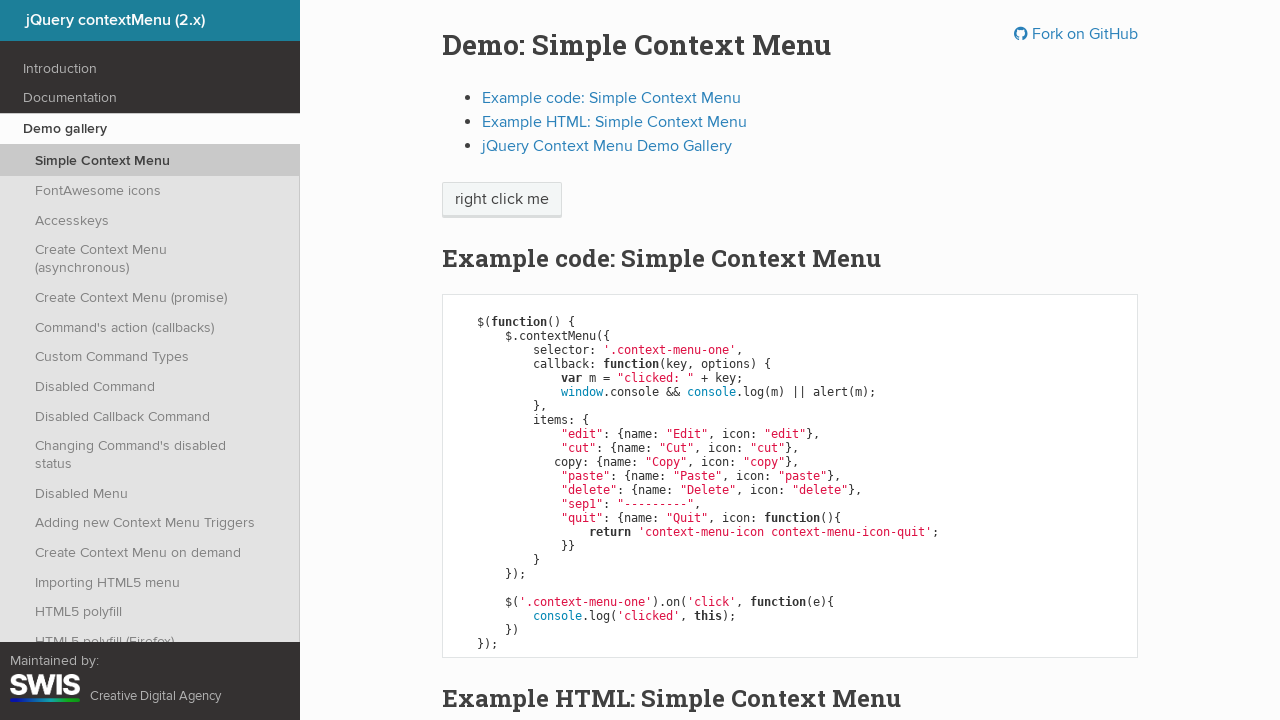

Set up dialog handler to accept alerts
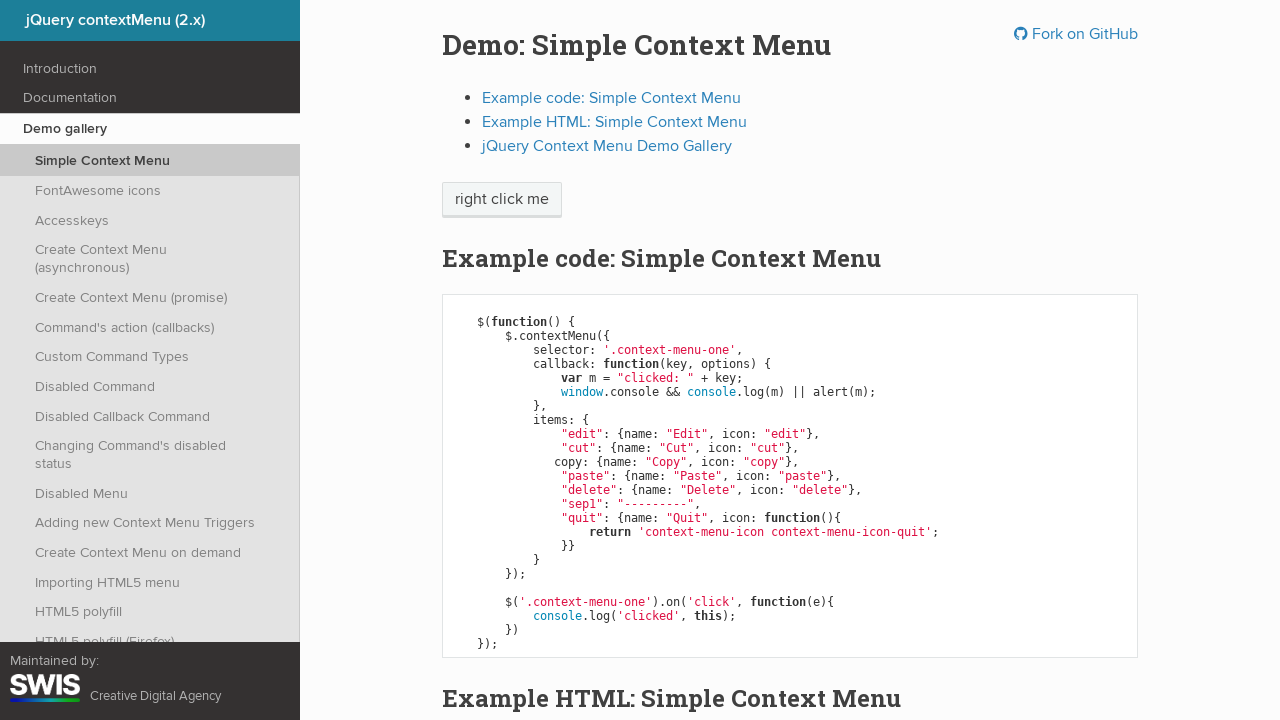

Waited for alert dialog to appear and be accepted
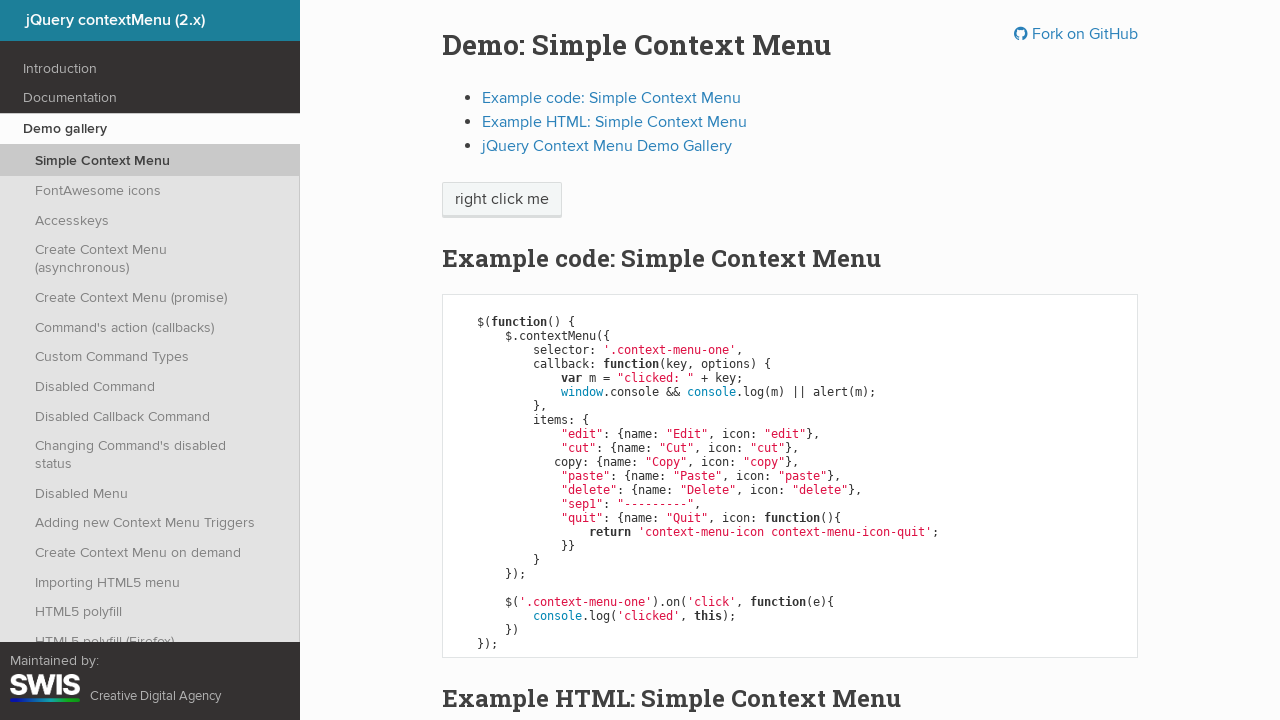

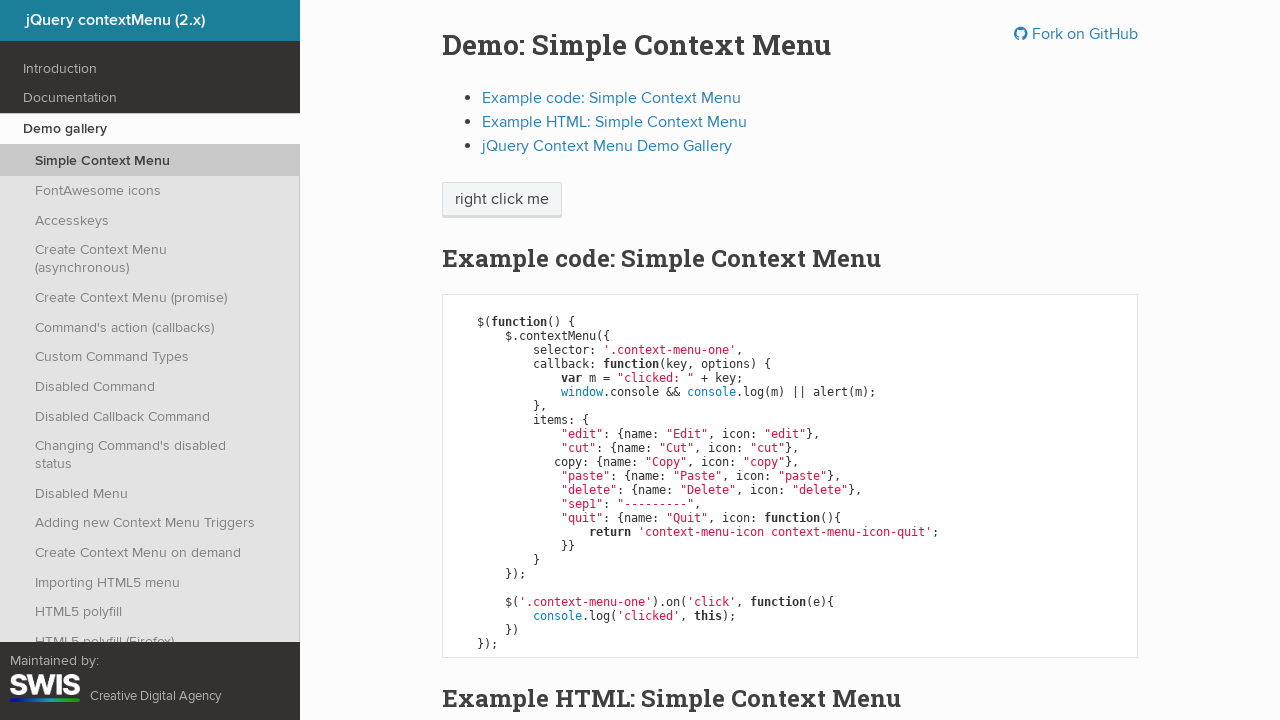